Tests dropdown selection functionality by selecting Option 2 from a select element

Starting URL: https://the-internet.herokuapp.com/dropdown

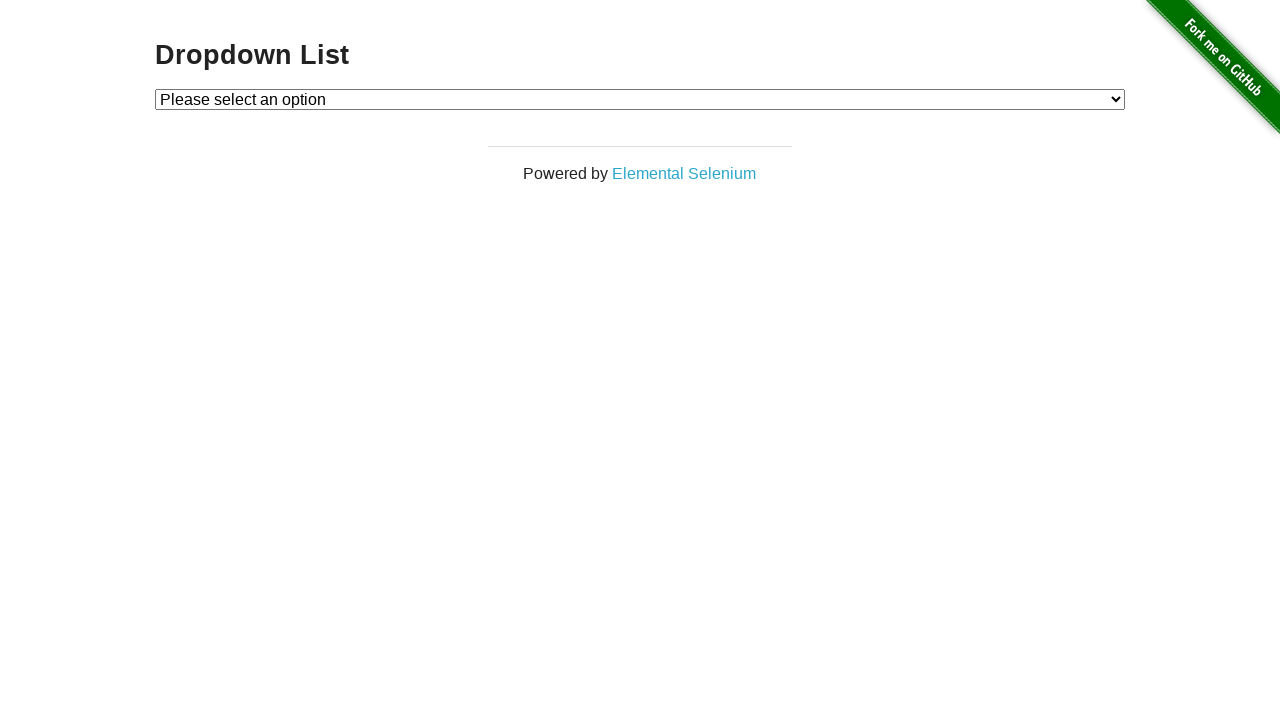

Navigated to Heroku dropdown test page
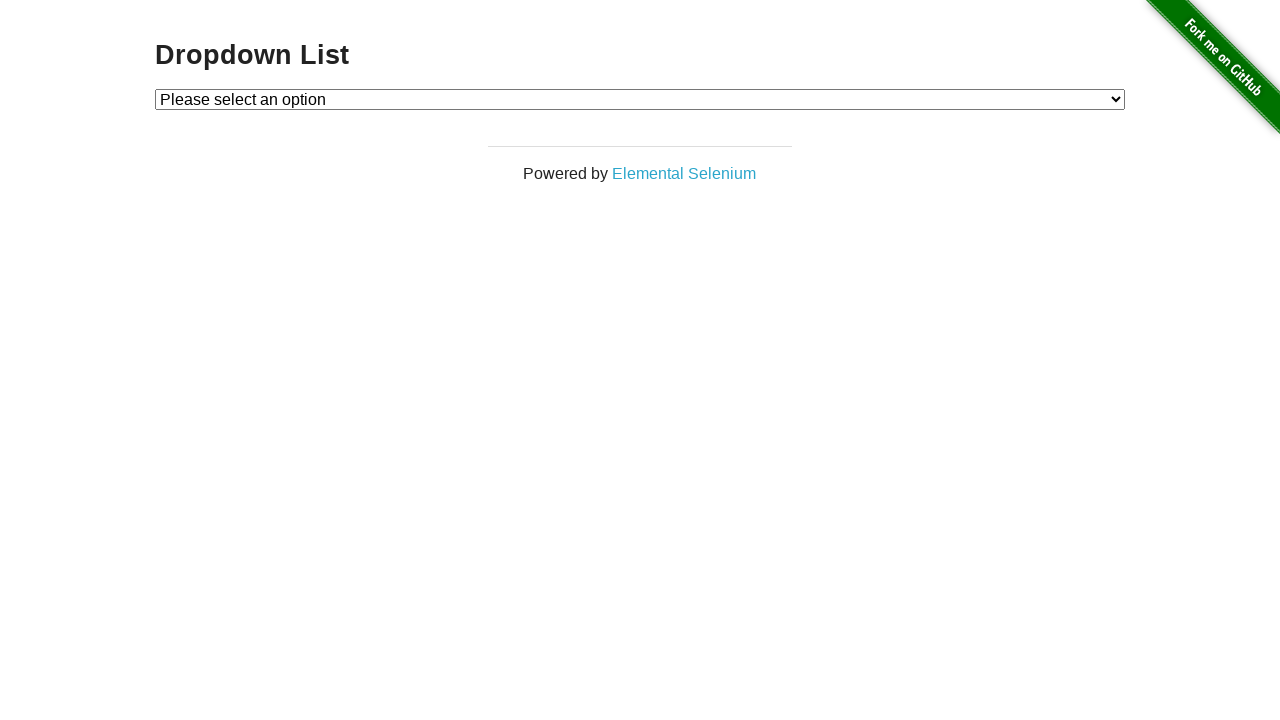

Selected Option 2 from the dropdown menu on #dropdown
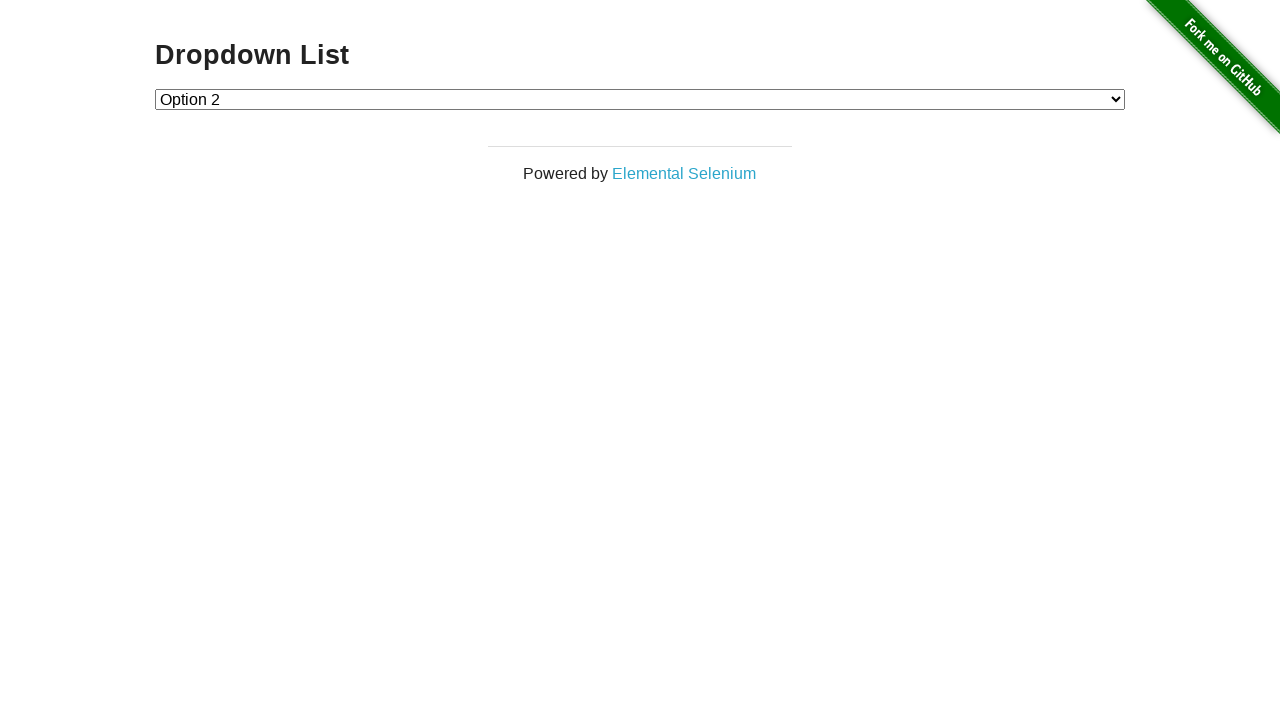

Verified that Option 2 (value '2') is selected
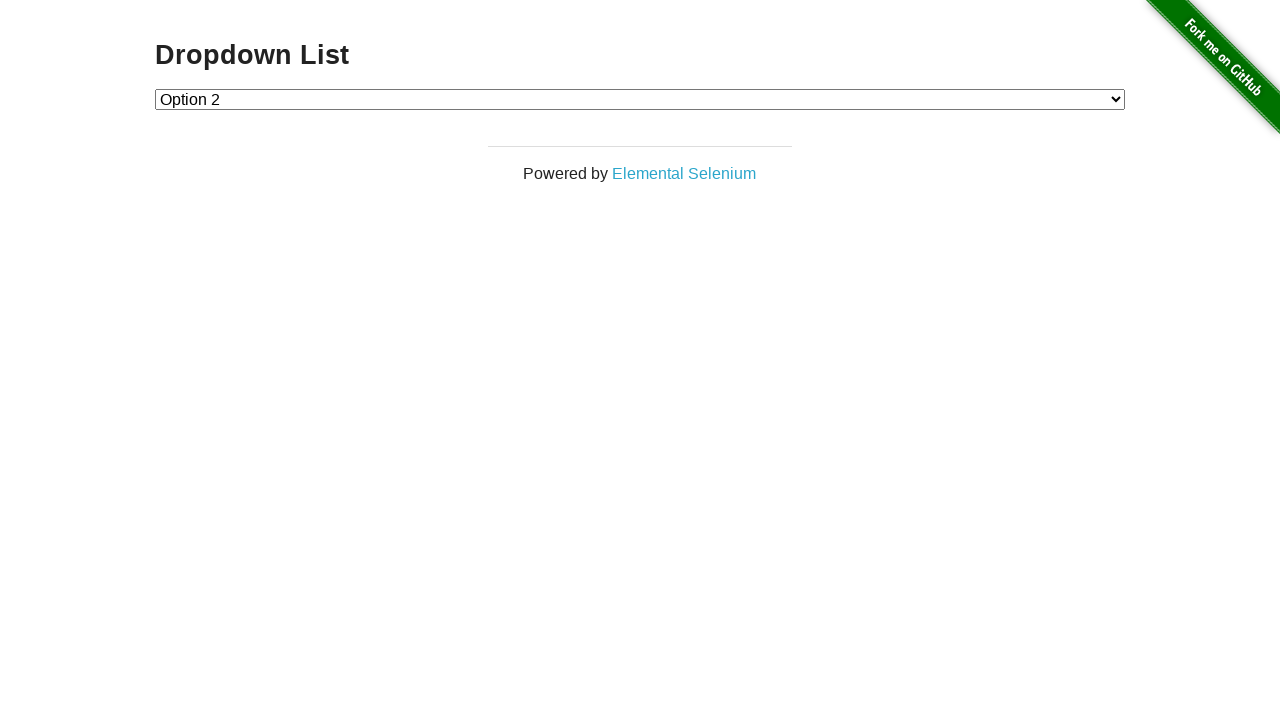

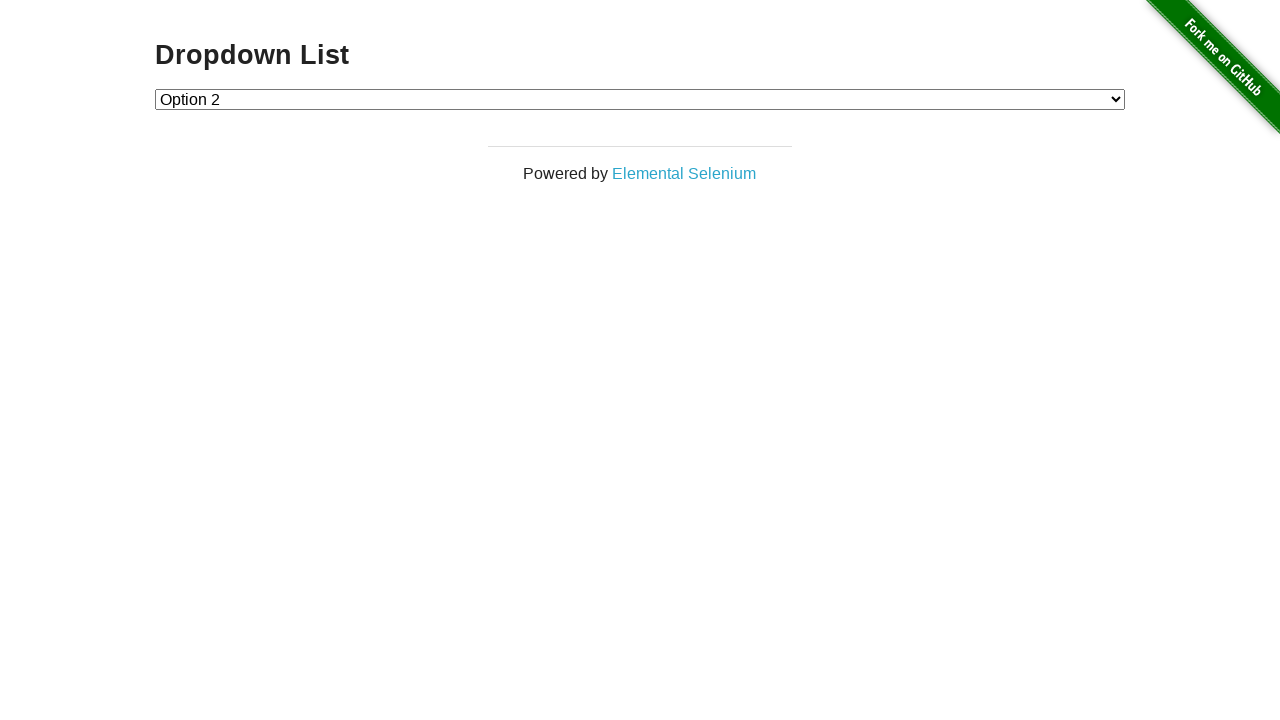